Tests table sorting functionality by clicking on a column header and verifying that the data is sorted, then finds and displays the price of items containing "Beans"

Starting URL: https://rahulshettyacademy.com/seleniumPractise/#/offers

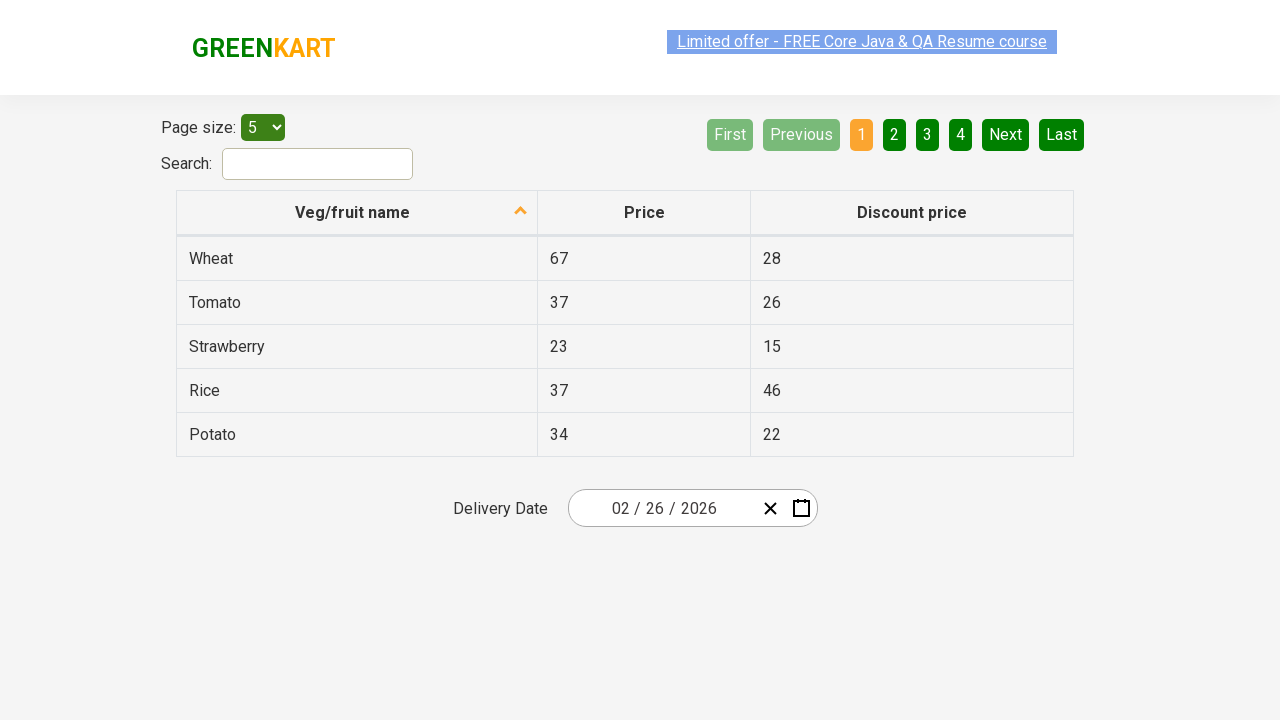

Clicked first column header to sort table at (357, 213) on xpath=//tr/th[1]
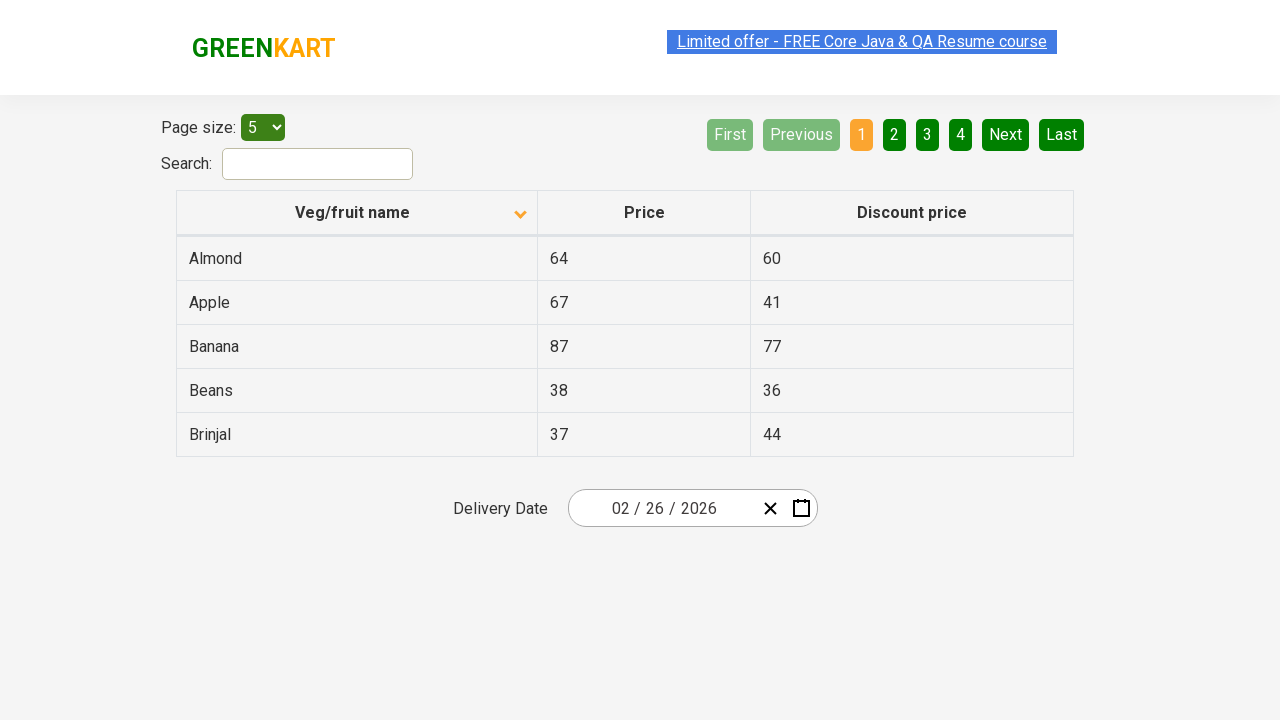

Waited for table to sort
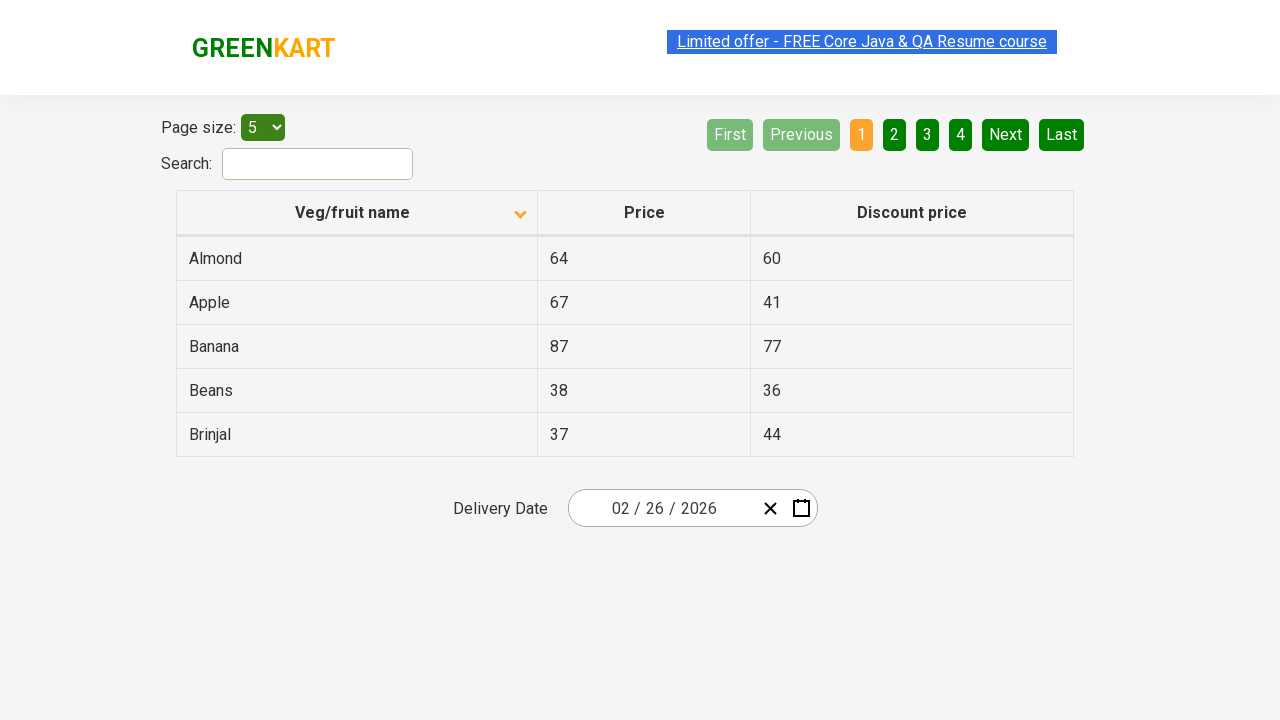

Retrieved all elements from first column
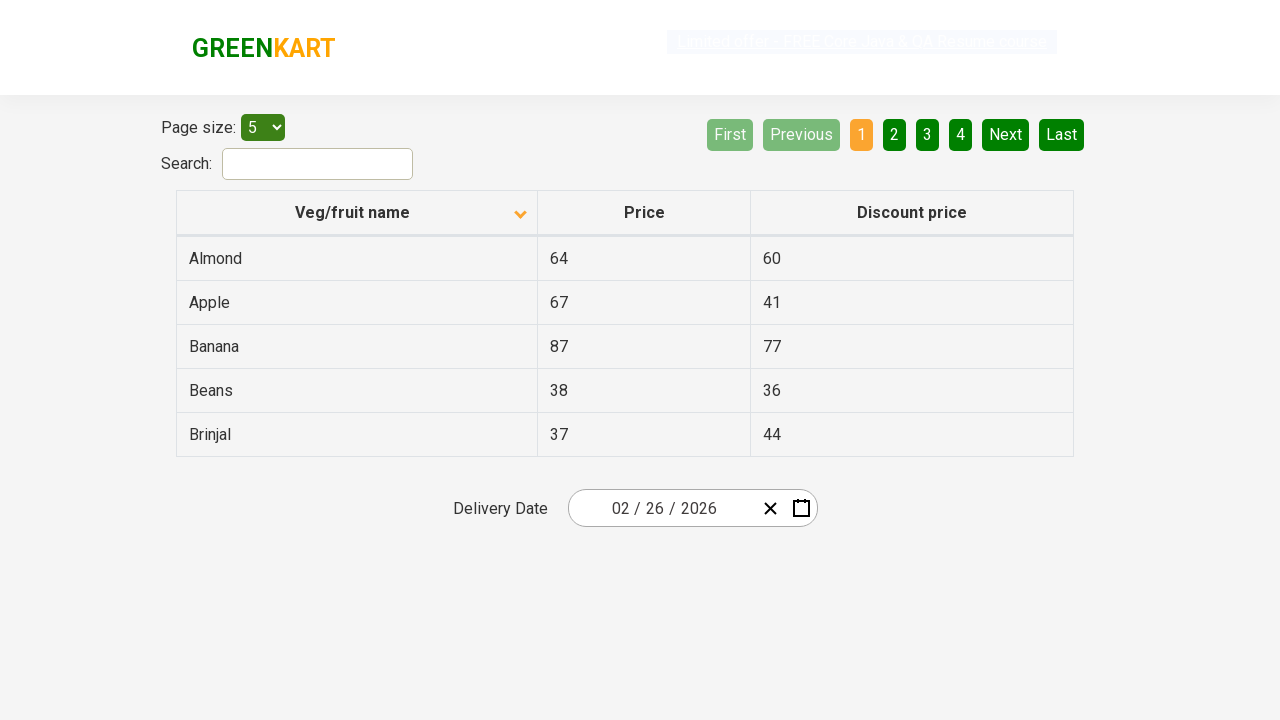

Verified that table is properly sorted alphabetically
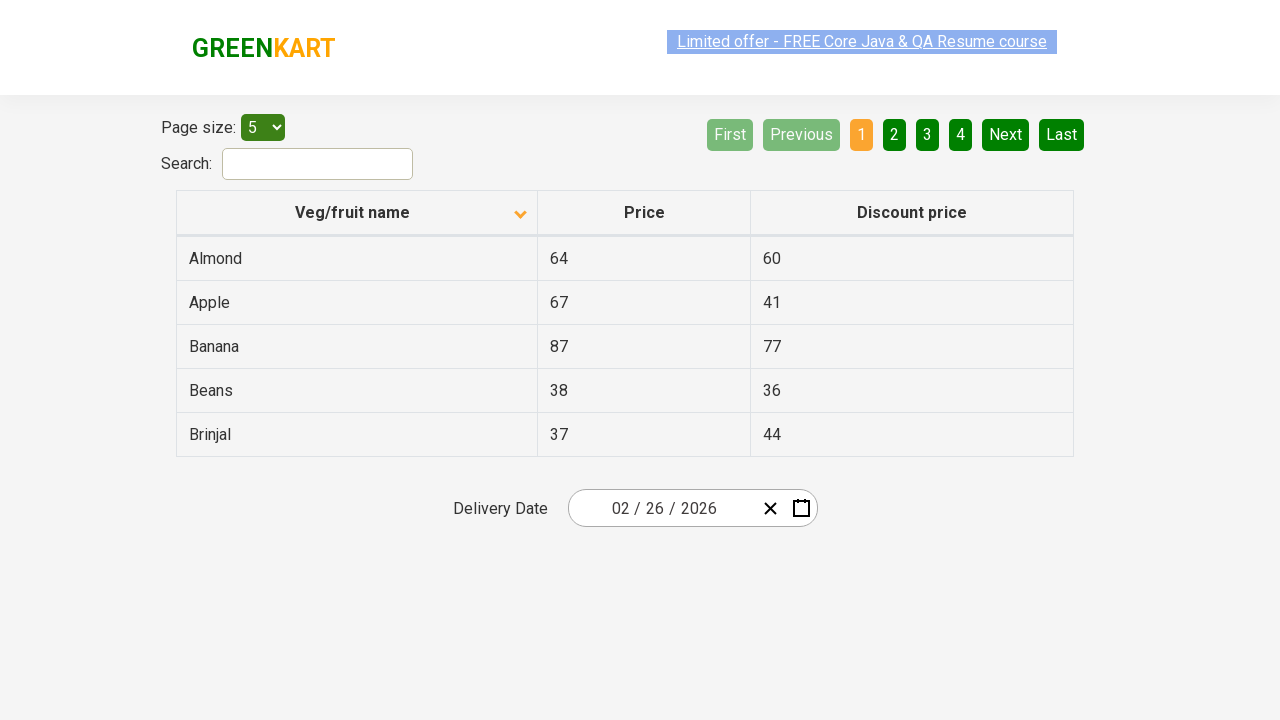

Found and displayed price for Beans: 38
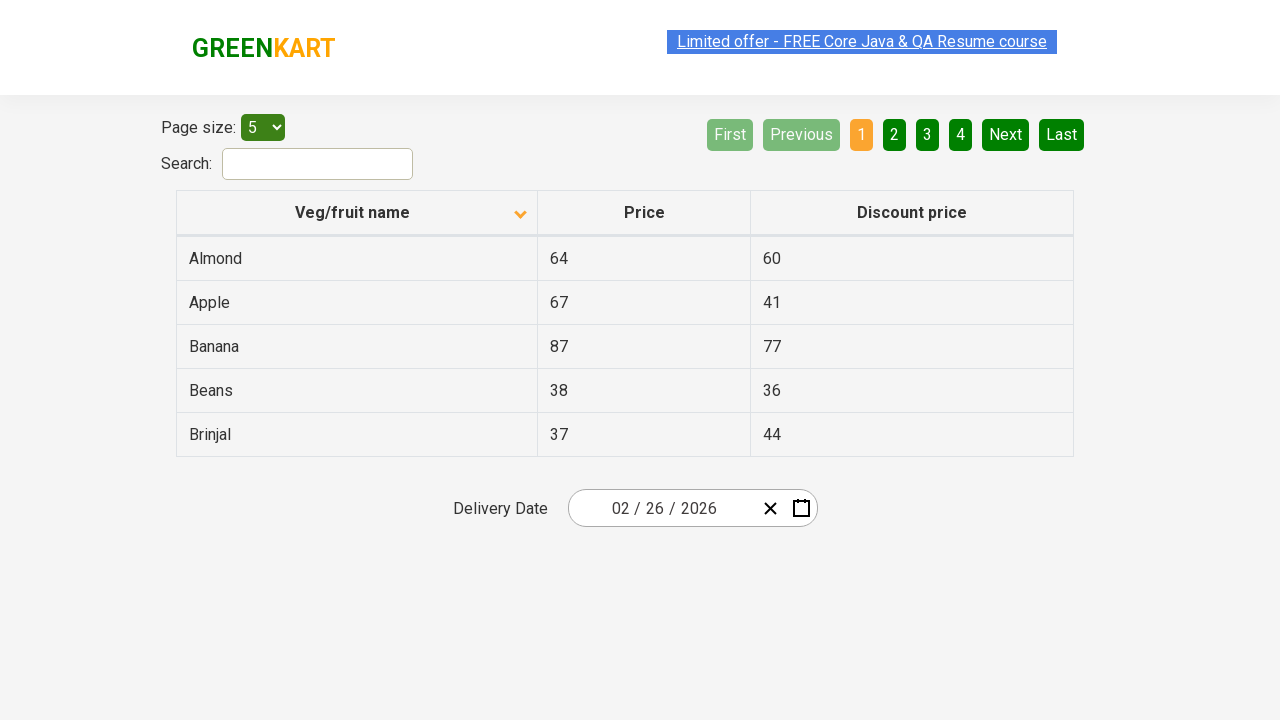

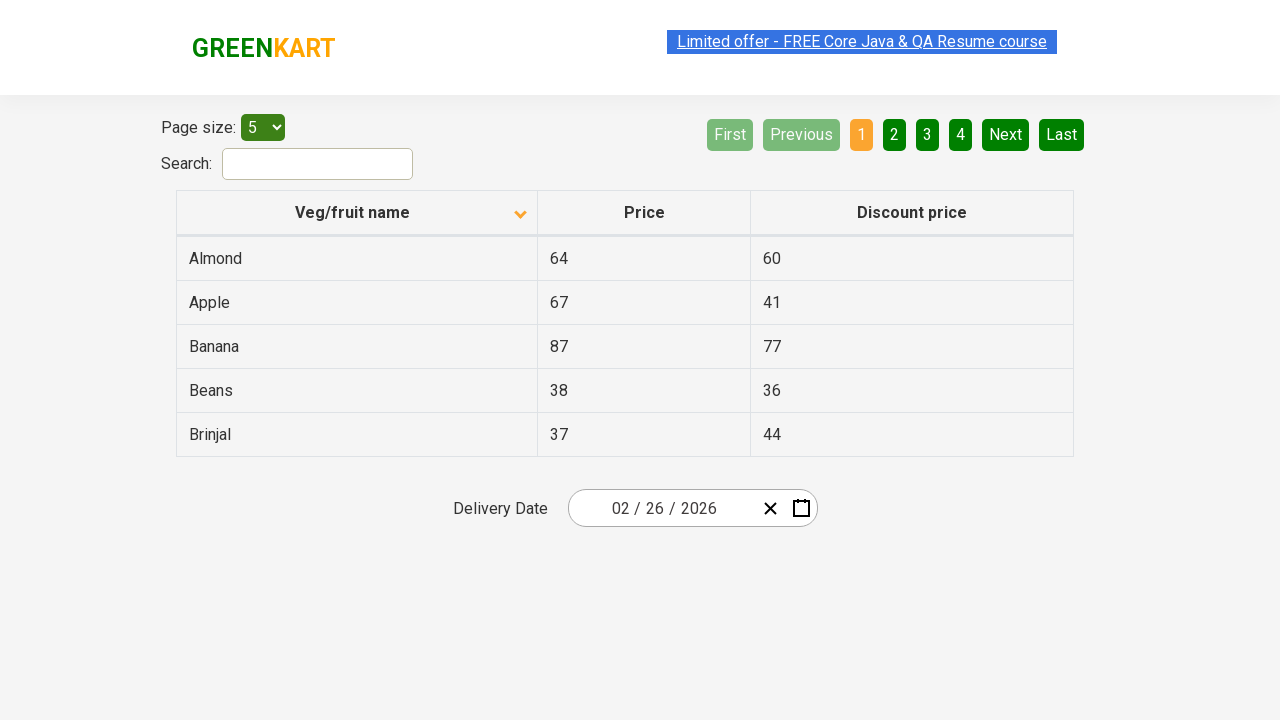